Tests the feedback form by entering name, age, and submitting to verify the submitted values

Starting URL: https://kristinek.github.io/site/tasks/provide_feedback

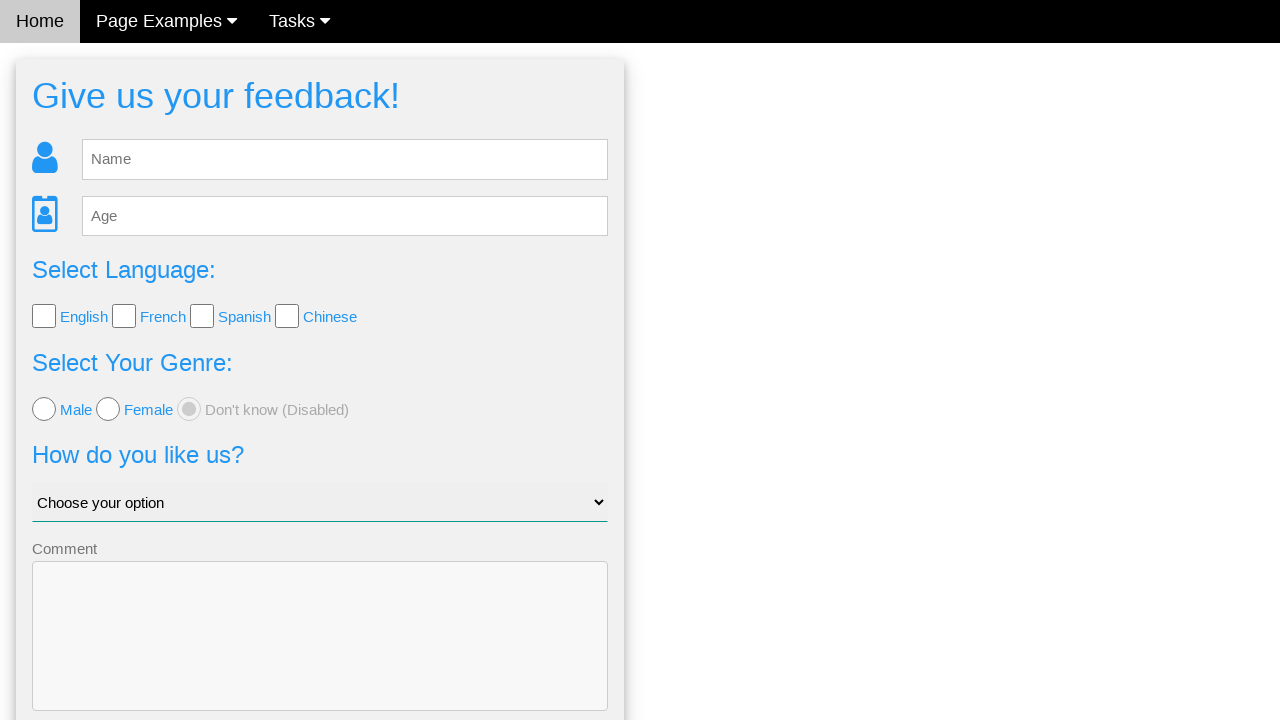

Cleared the name input field on #fb_name
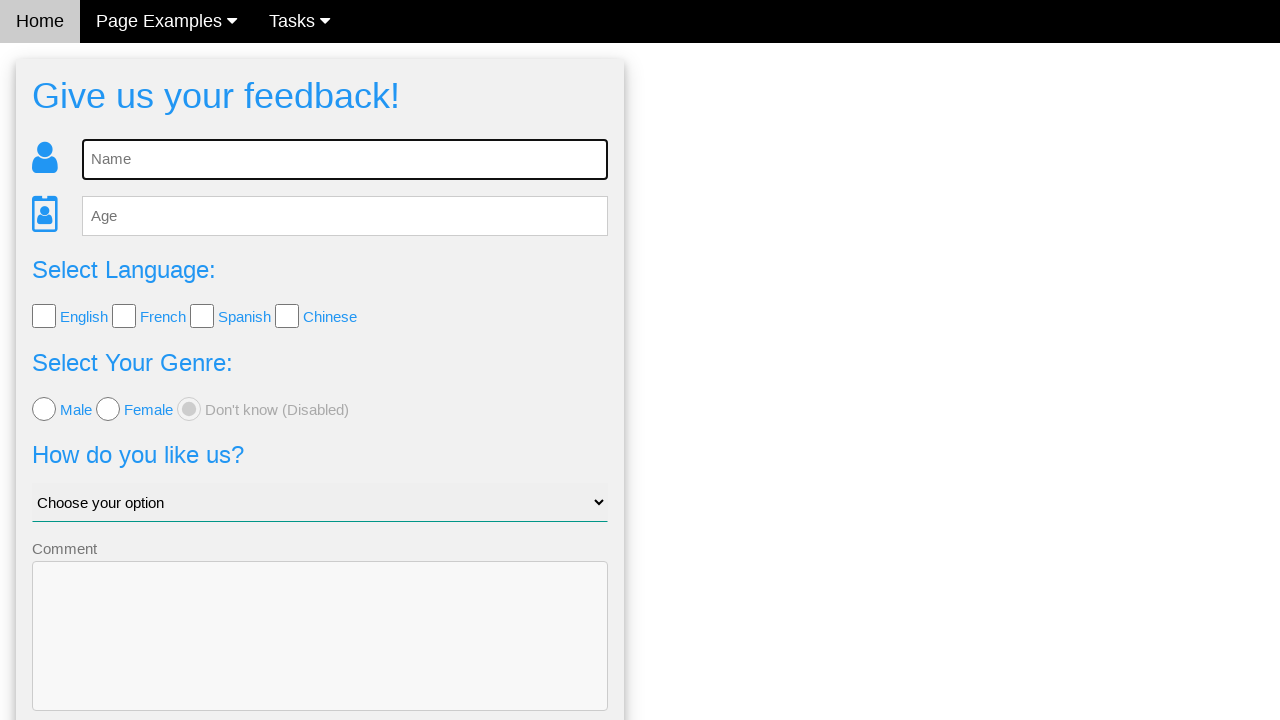

Filled name field with 'Alice Smith' on #fb_name
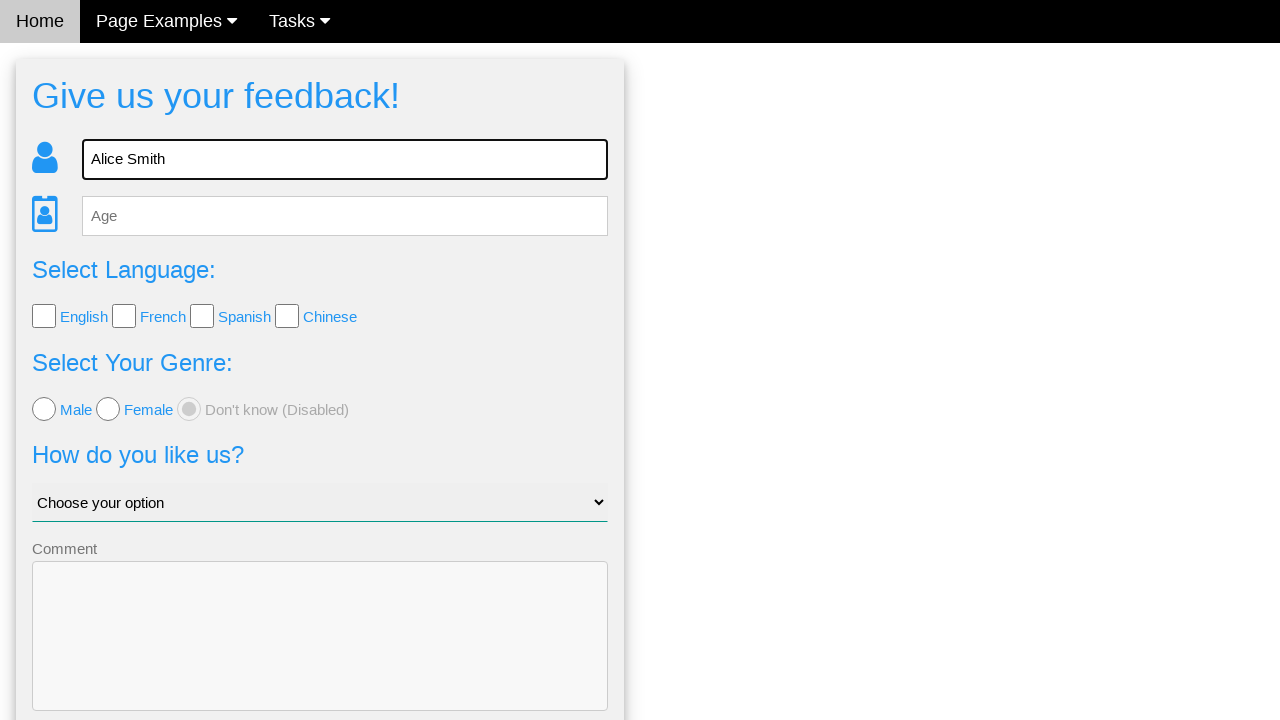

Cleared the age input field on #fb_age
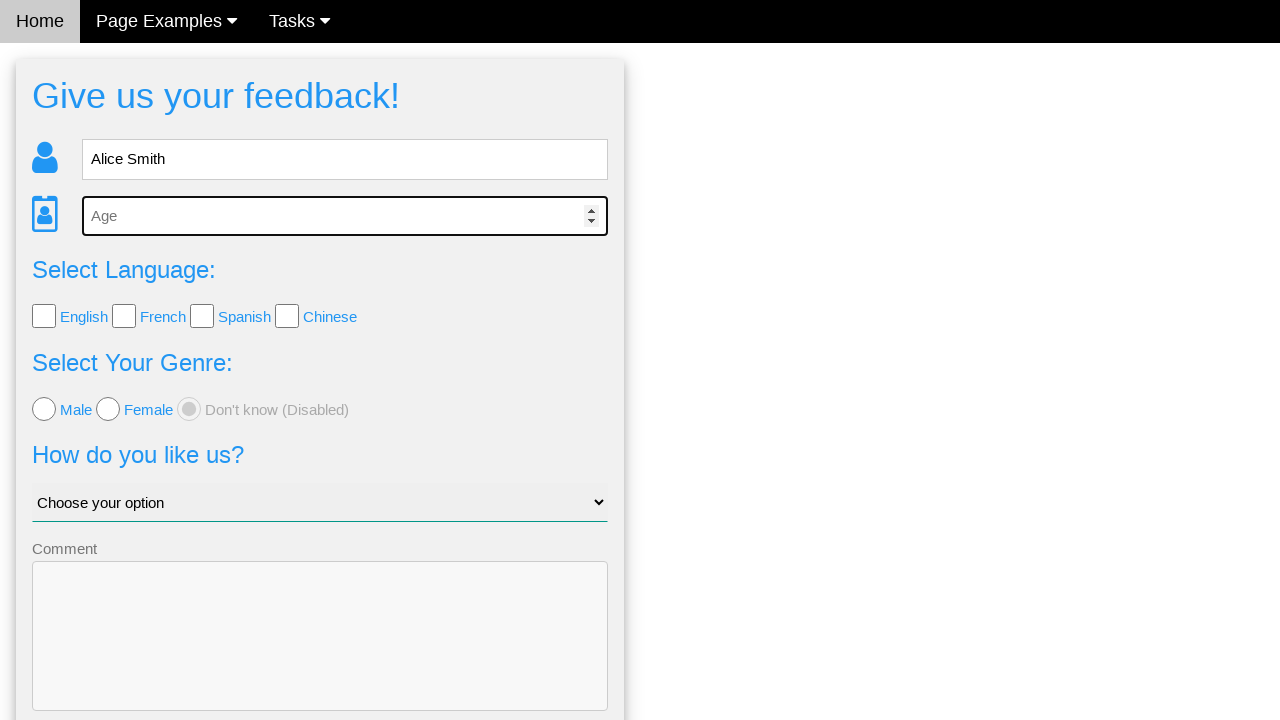

Filled age field with '30' on #fb_age
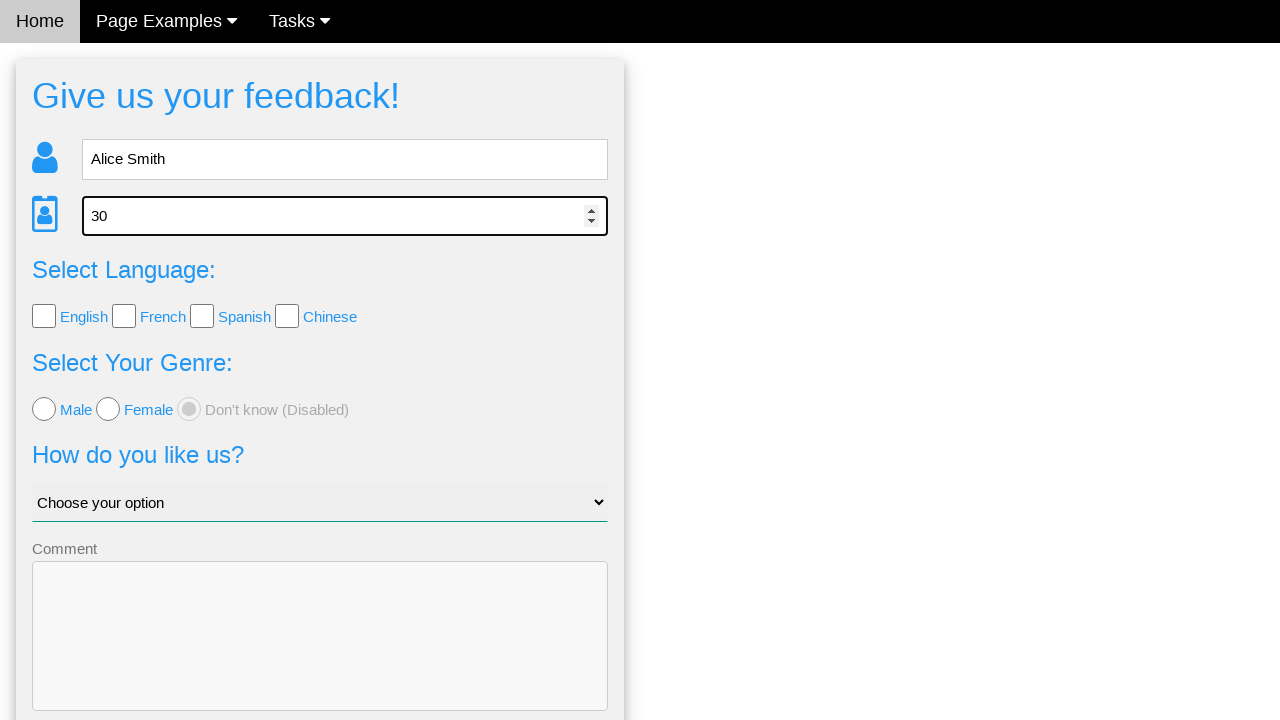

Clicked send feedback button at (320, 656) on .w3-btn-block
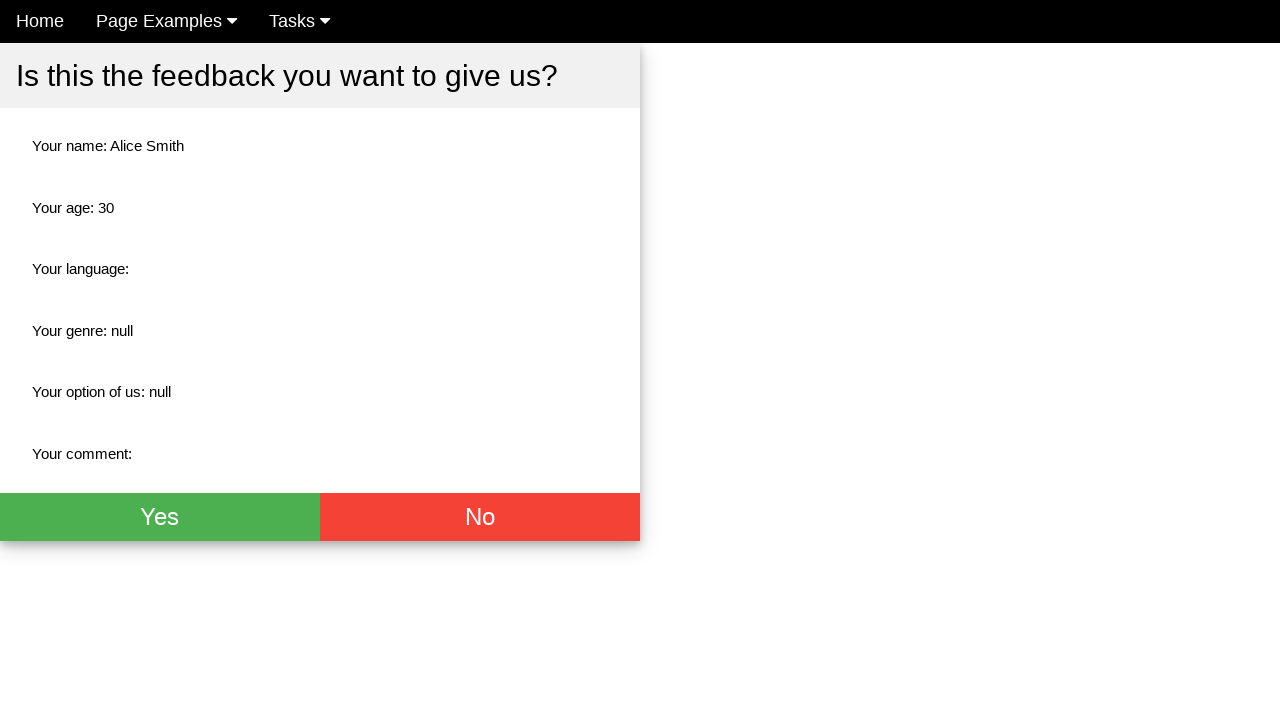

Waited for submitted name field to appear
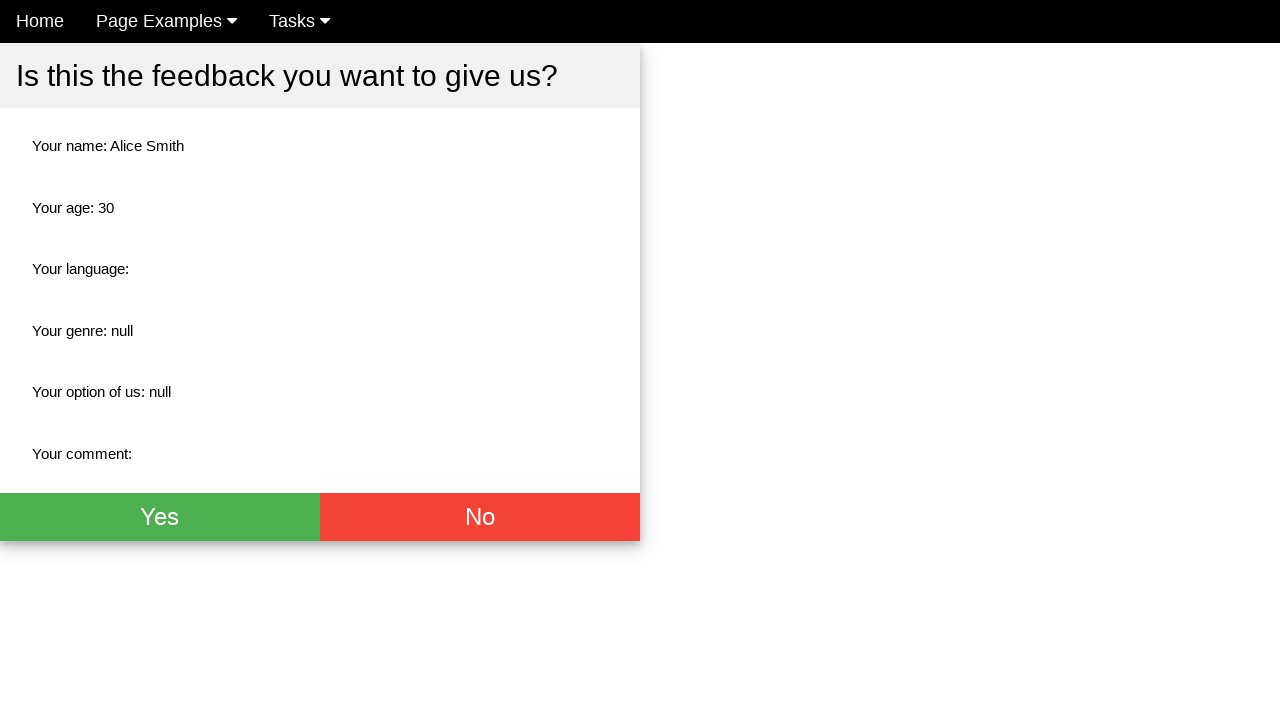

Waited for submitted age field to appear
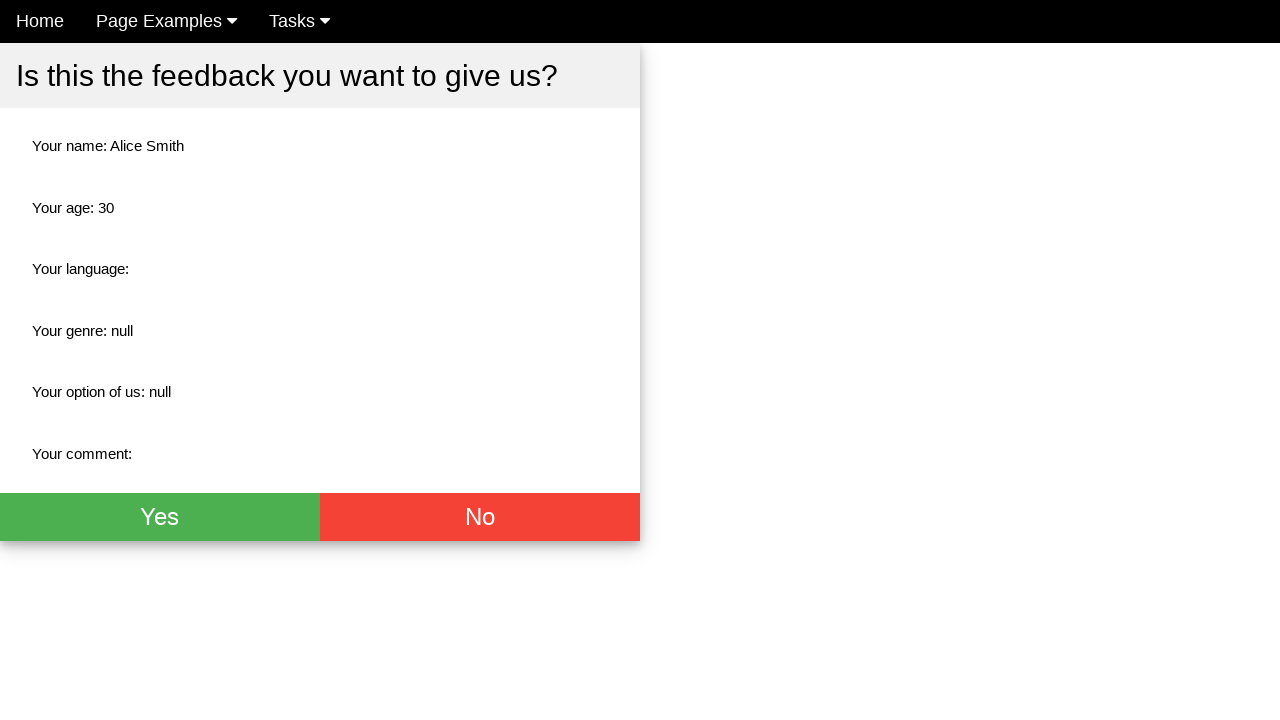

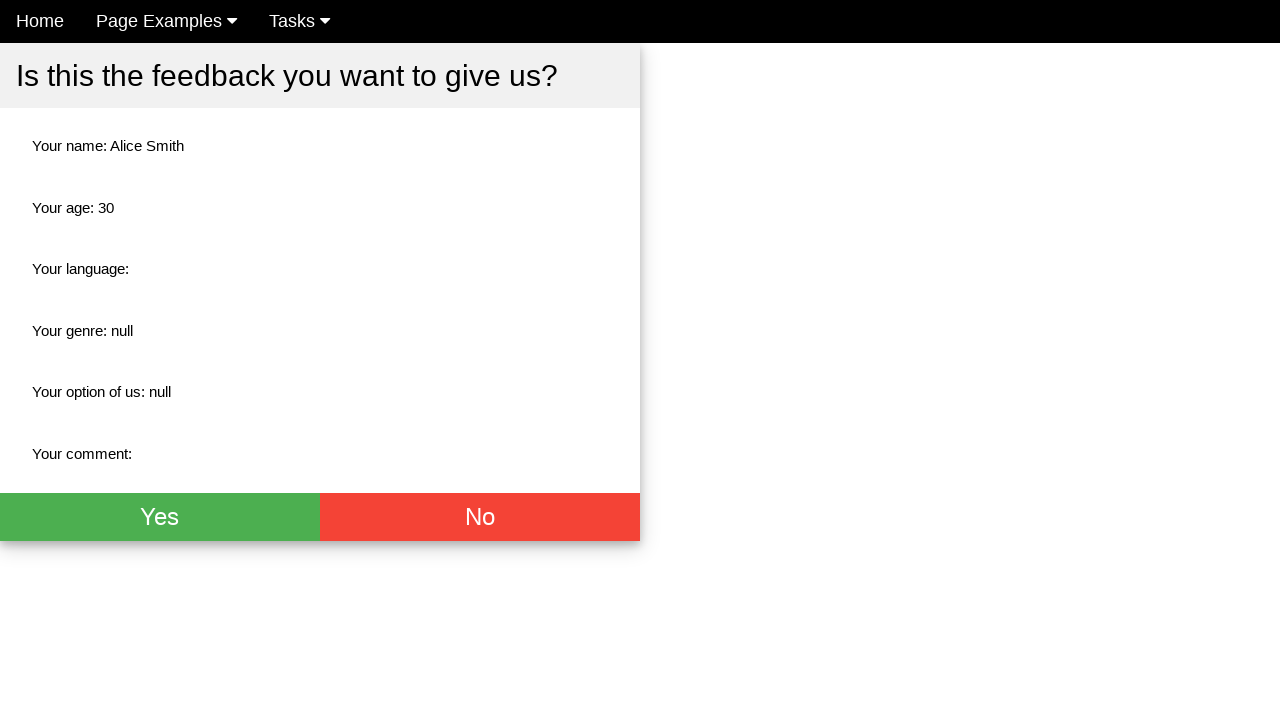